Tests file download functionality by navigating to a test page and clicking the download button

Starting URL: https://www.leafground.com/file.xhtml

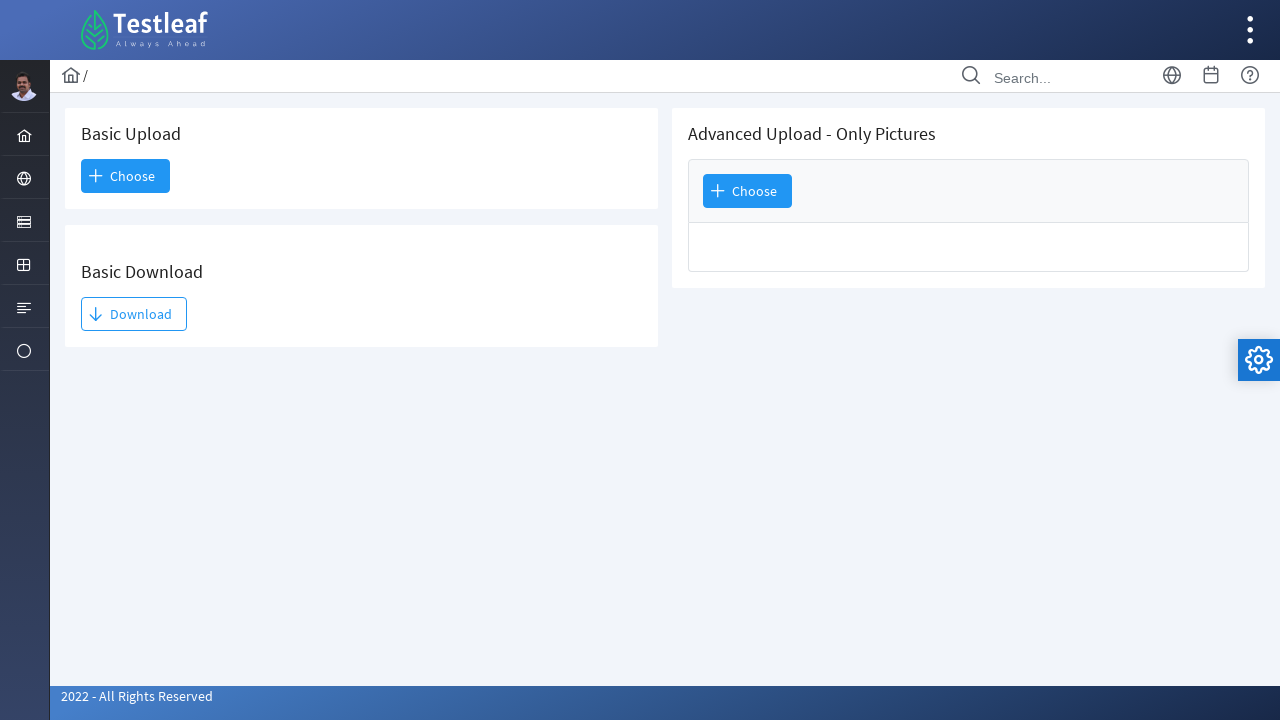

Clicked the Download button at (134, 314) on xpath=//span[text()='Download']
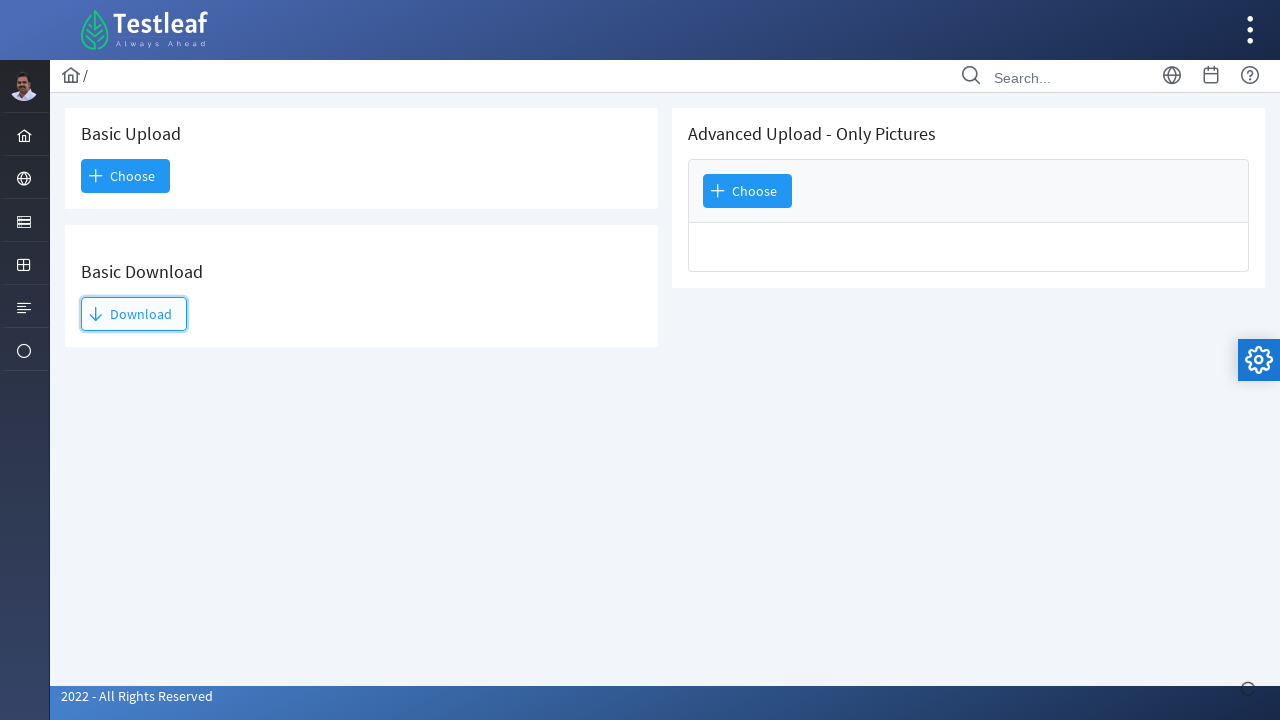

Waited 2 seconds for download to initiate
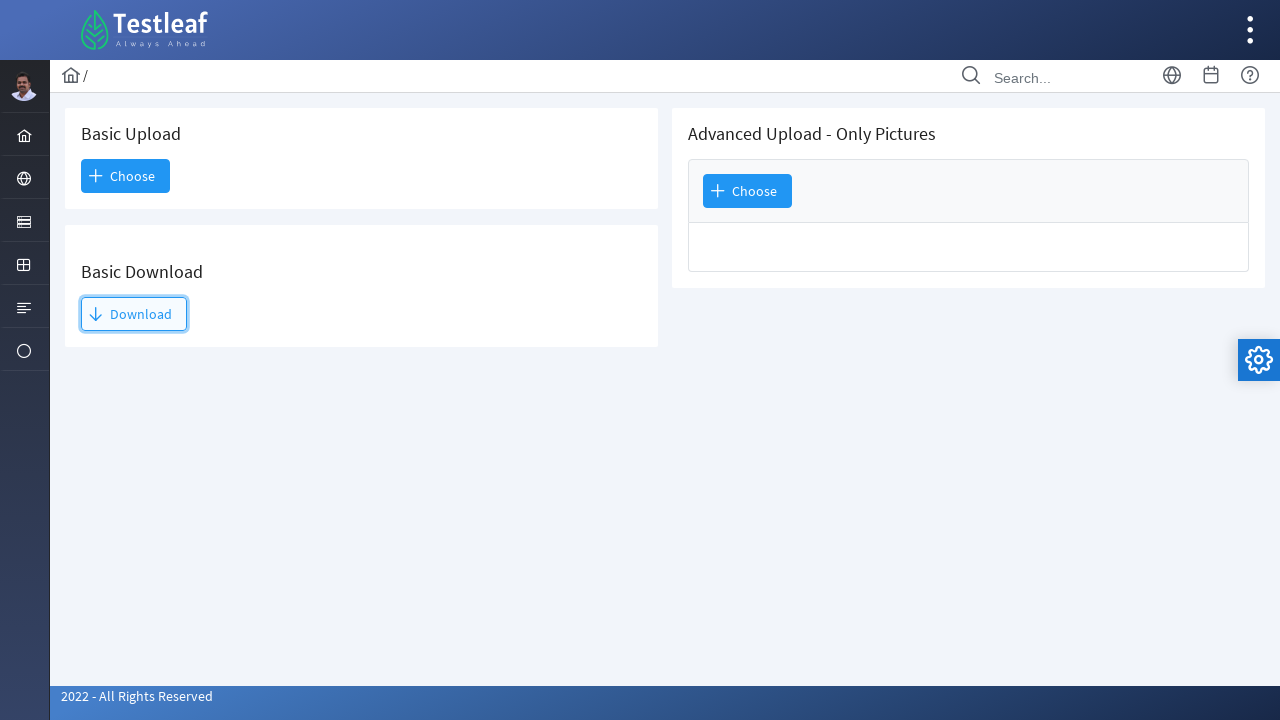

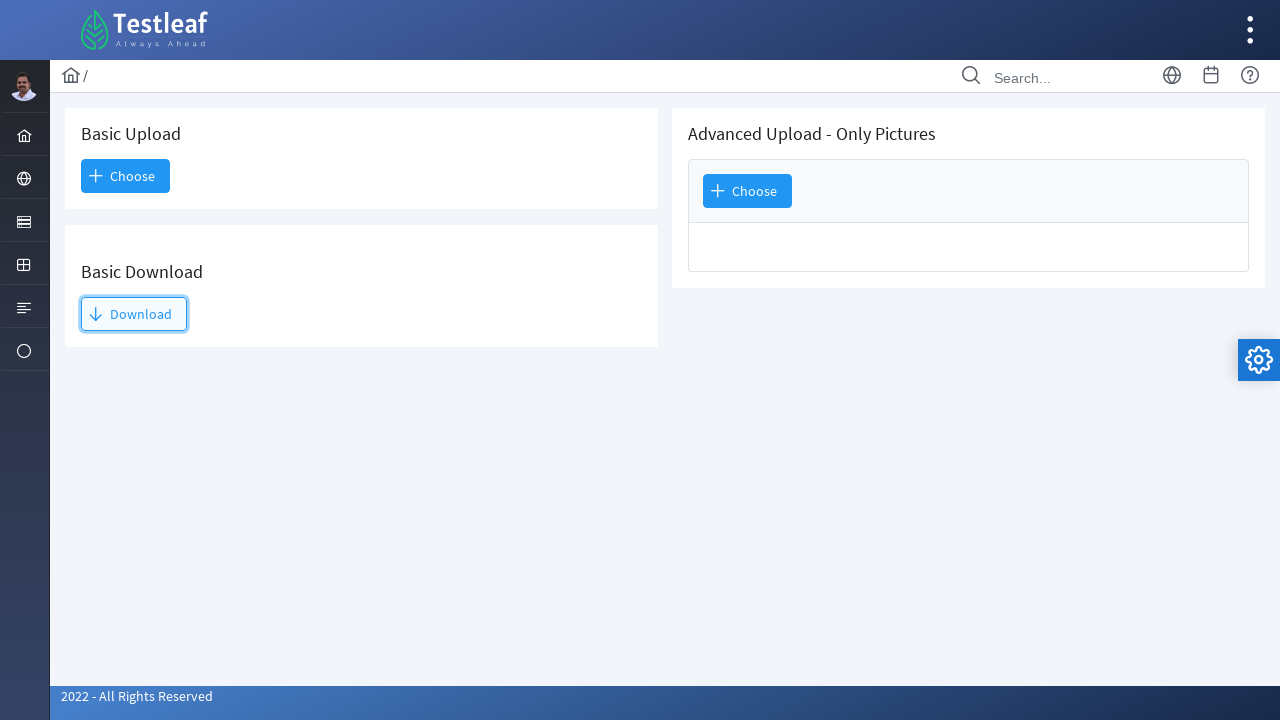